Tests that clicking Clear completed removes completed items from the list

Starting URL: https://demo.playwright.dev/todomvc

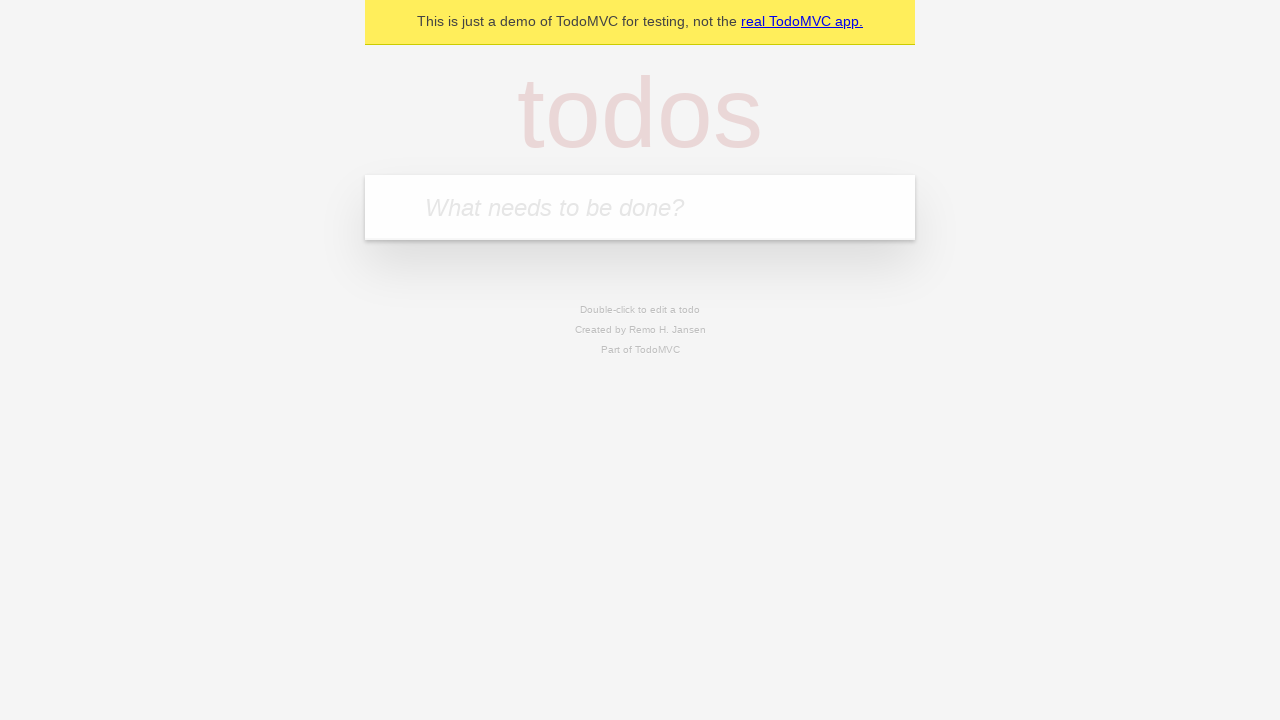

Filled todo input with 'buy some cheese' on internal:attr=[placeholder="What needs to be done?"i]
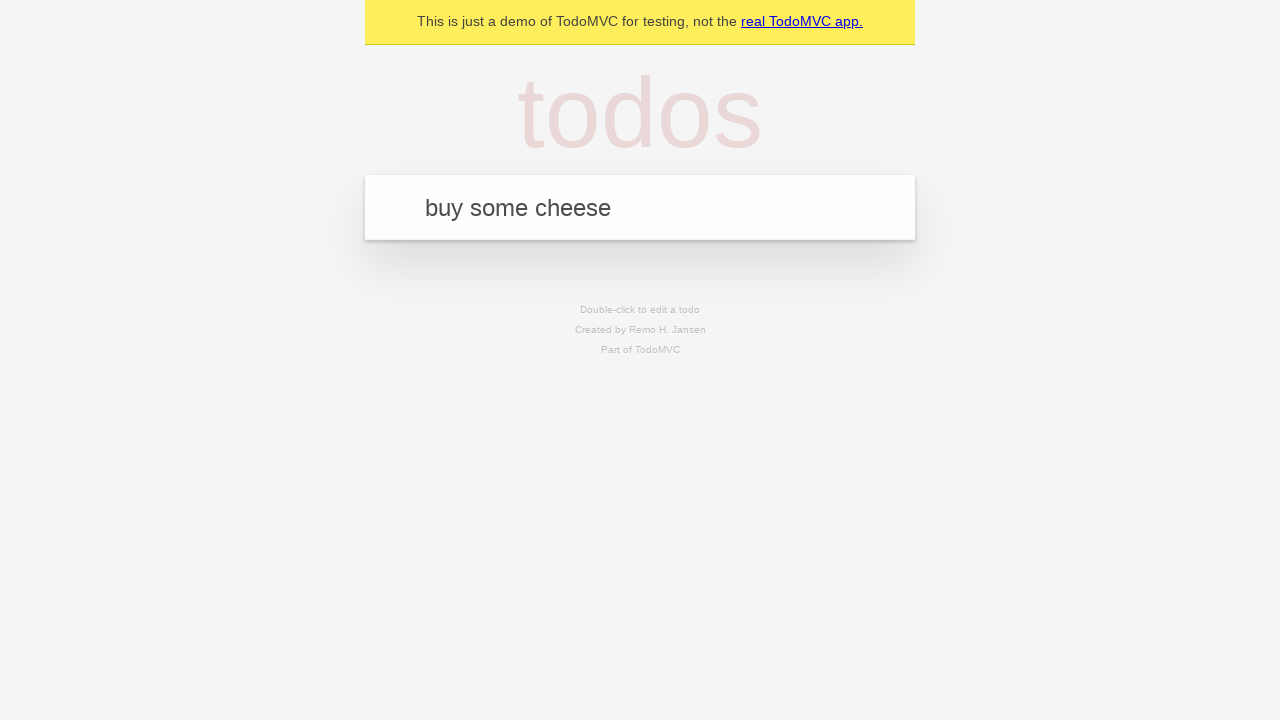

Pressed Enter to add 'buy some cheese' to the list on internal:attr=[placeholder="What needs to be done?"i]
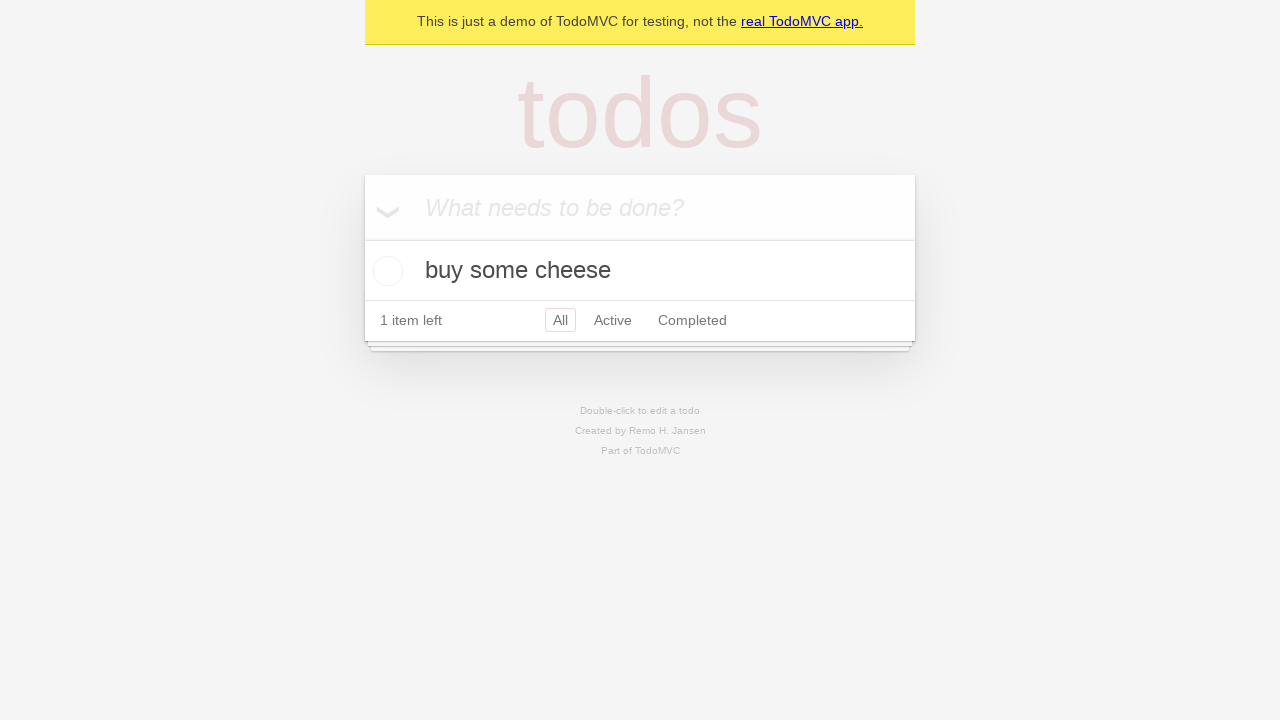

Filled todo input with 'feed the cat' on internal:attr=[placeholder="What needs to be done?"i]
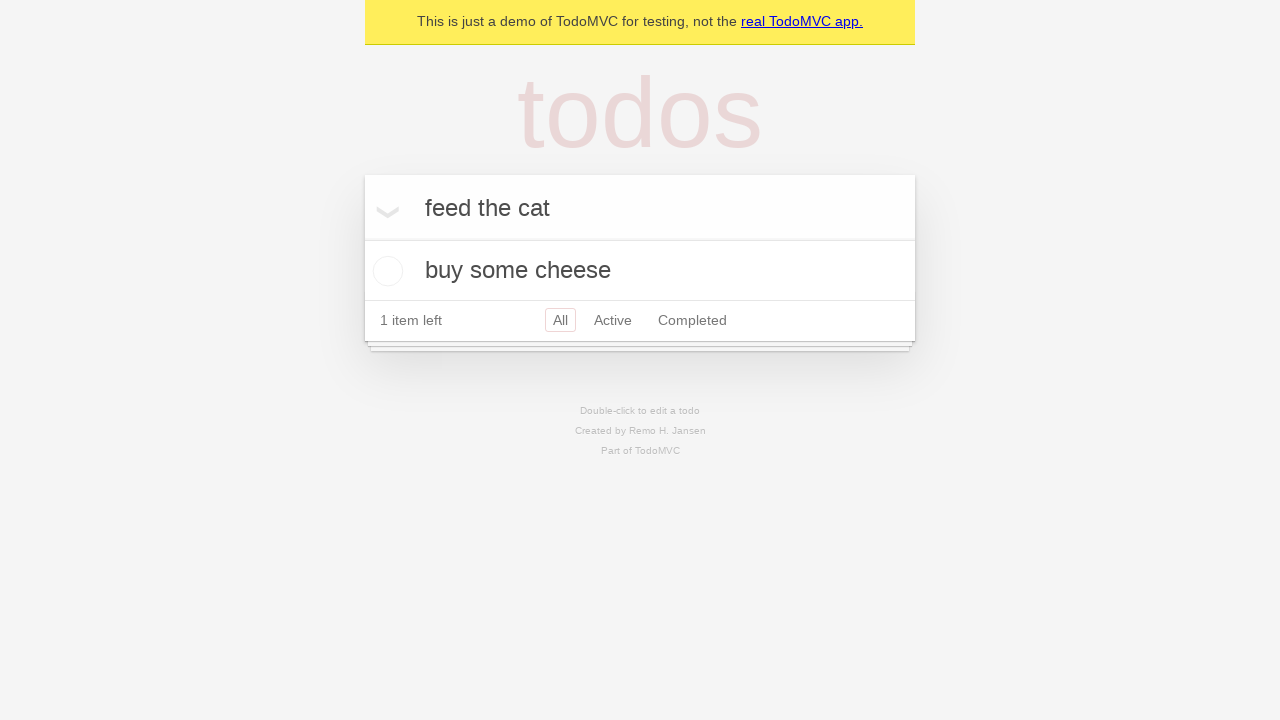

Pressed Enter to add 'feed the cat' to the list on internal:attr=[placeholder="What needs to be done?"i]
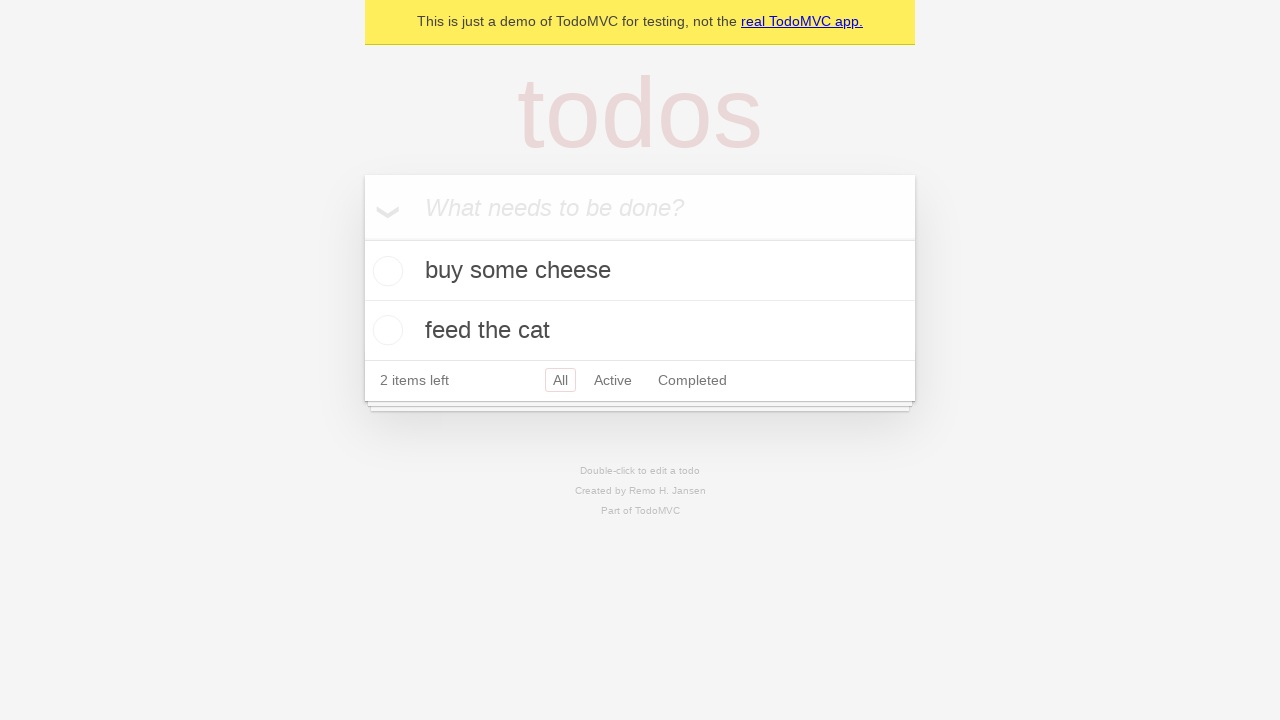

Filled todo input with 'book a doctors appointment' on internal:attr=[placeholder="What needs to be done?"i]
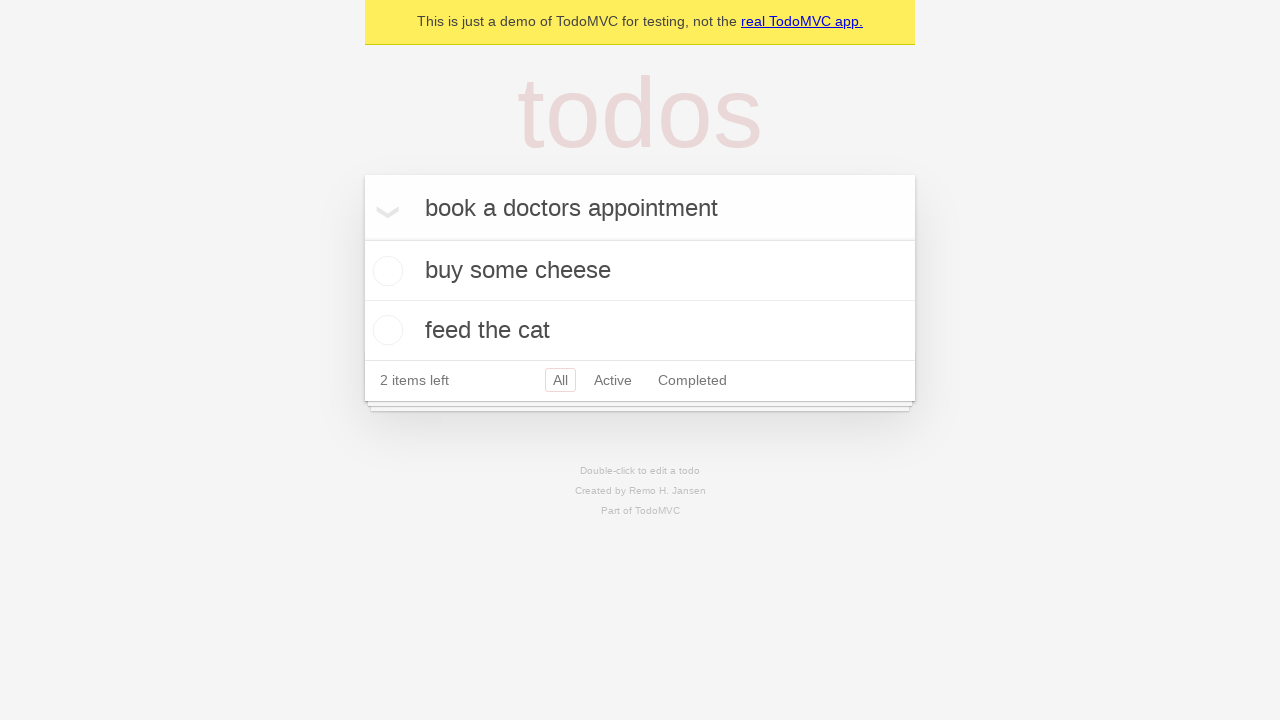

Pressed Enter to add 'book a doctors appointment' to the list on internal:attr=[placeholder="What needs to be done?"i]
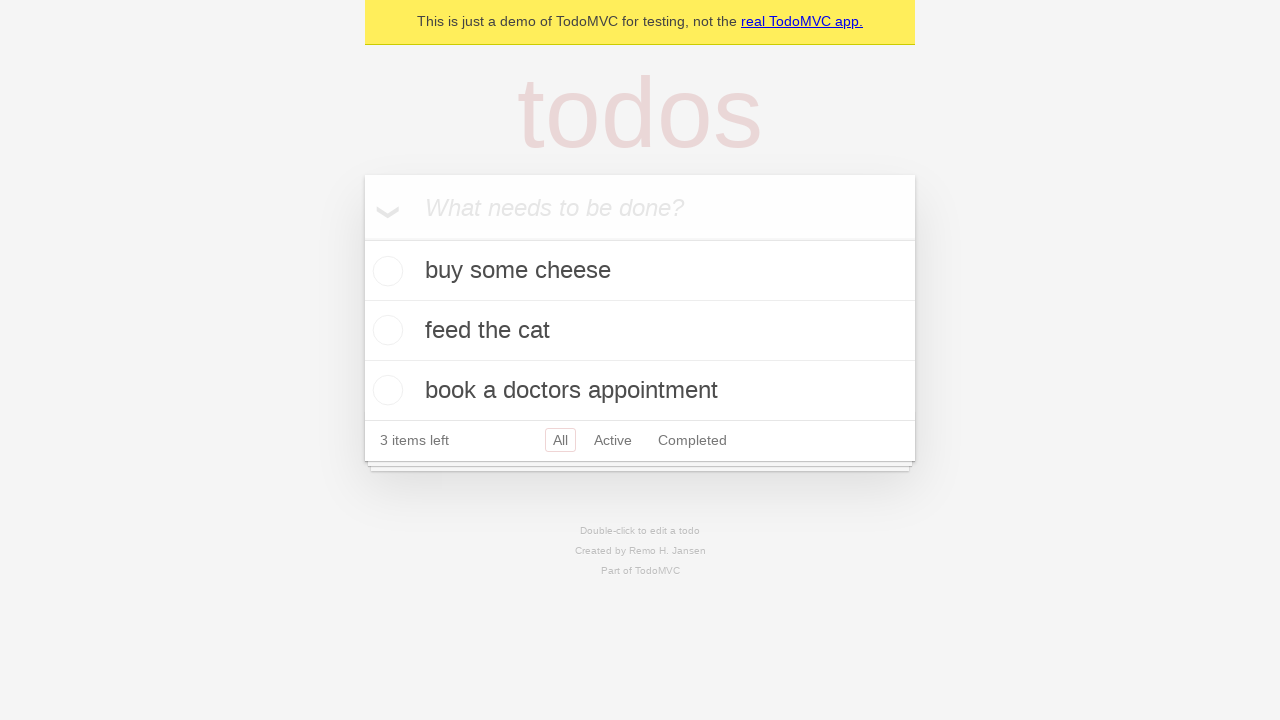

All 3 todo items loaded and visible
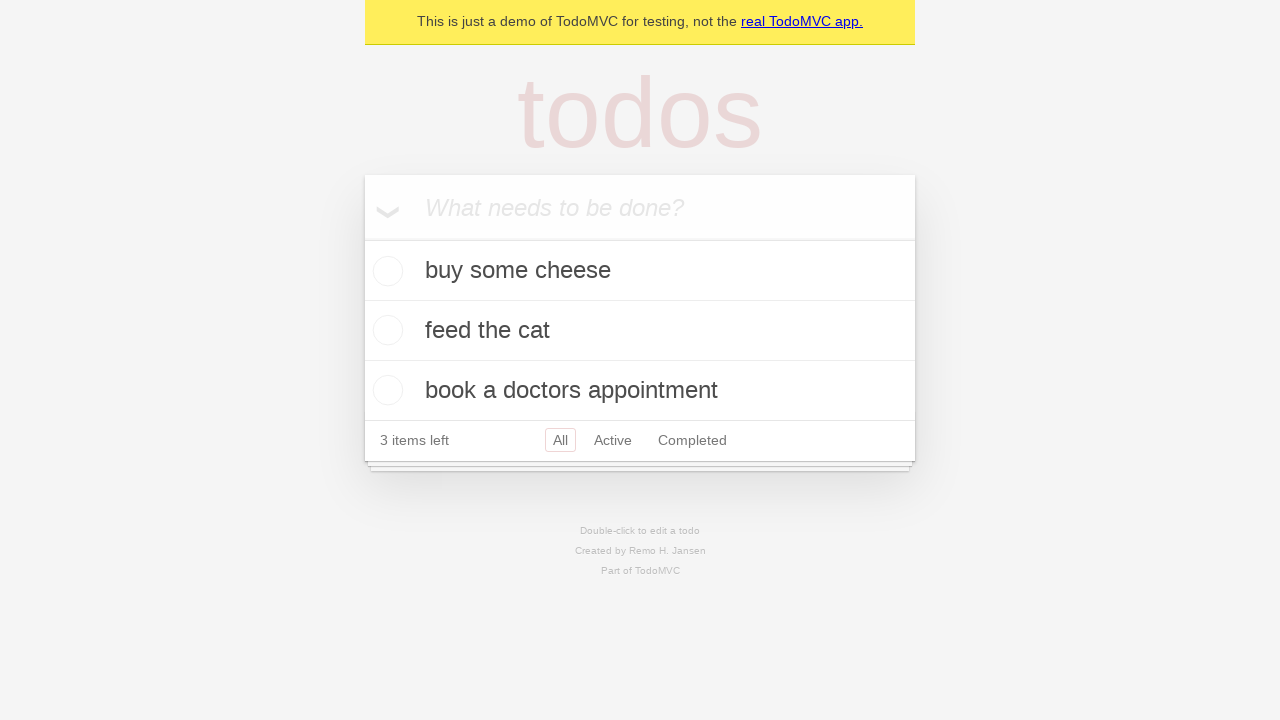

Marked second todo item as completed at (385, 330) on internal:testid=[data-testid="todo-item"s] >> nth=1 >> internal:role=checkbox
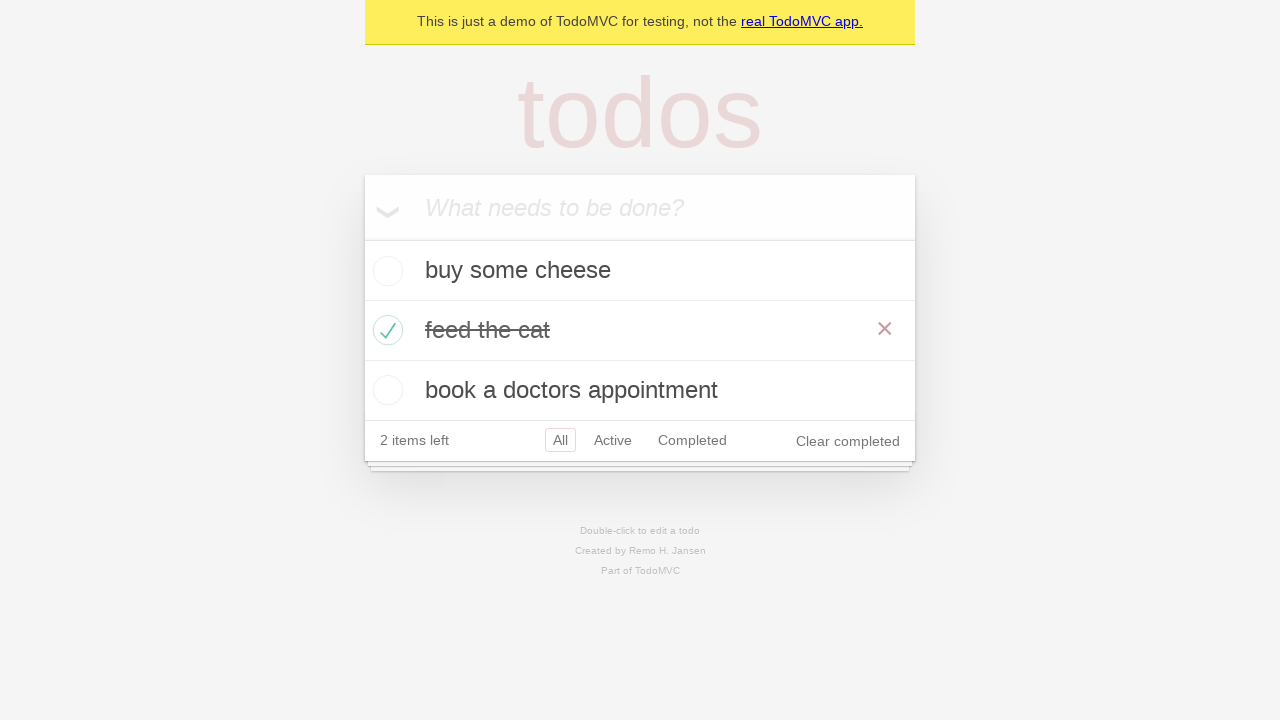

Clicked 'Clear completed' button at (848, 441) on internal:role=button[name="Clear completed"i]
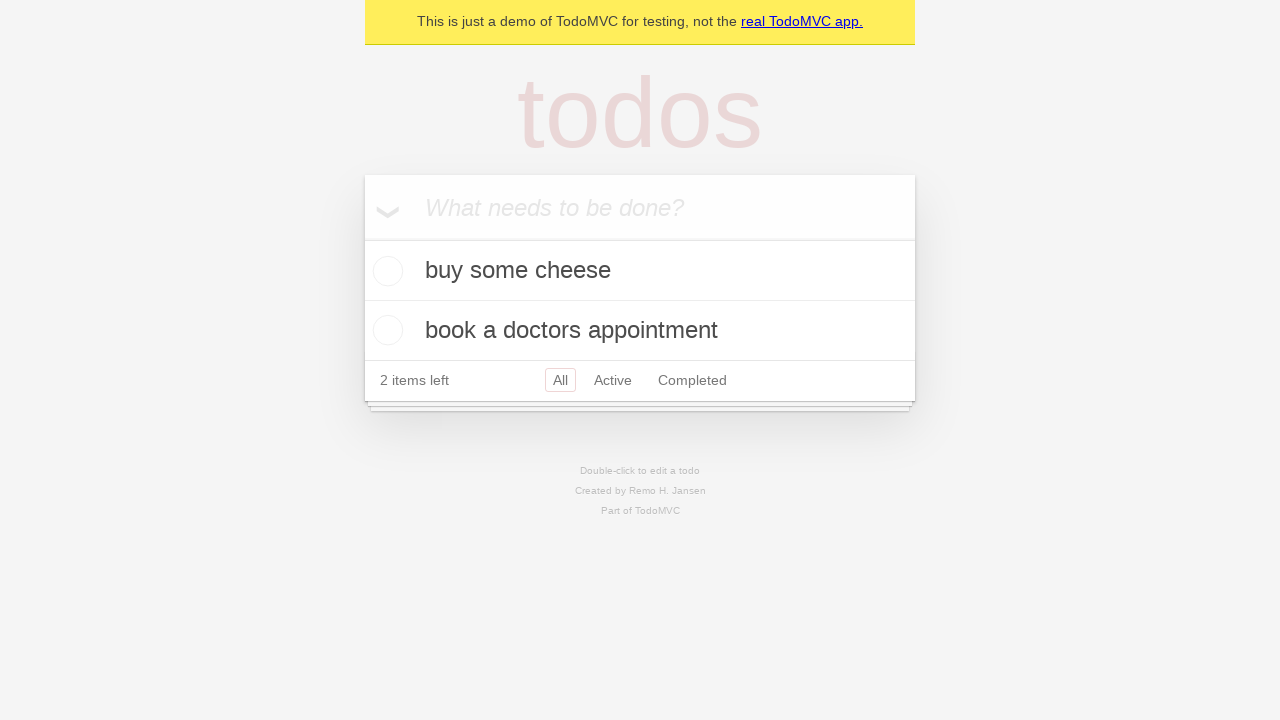

Completed todo item successfully removed, 2 items remain
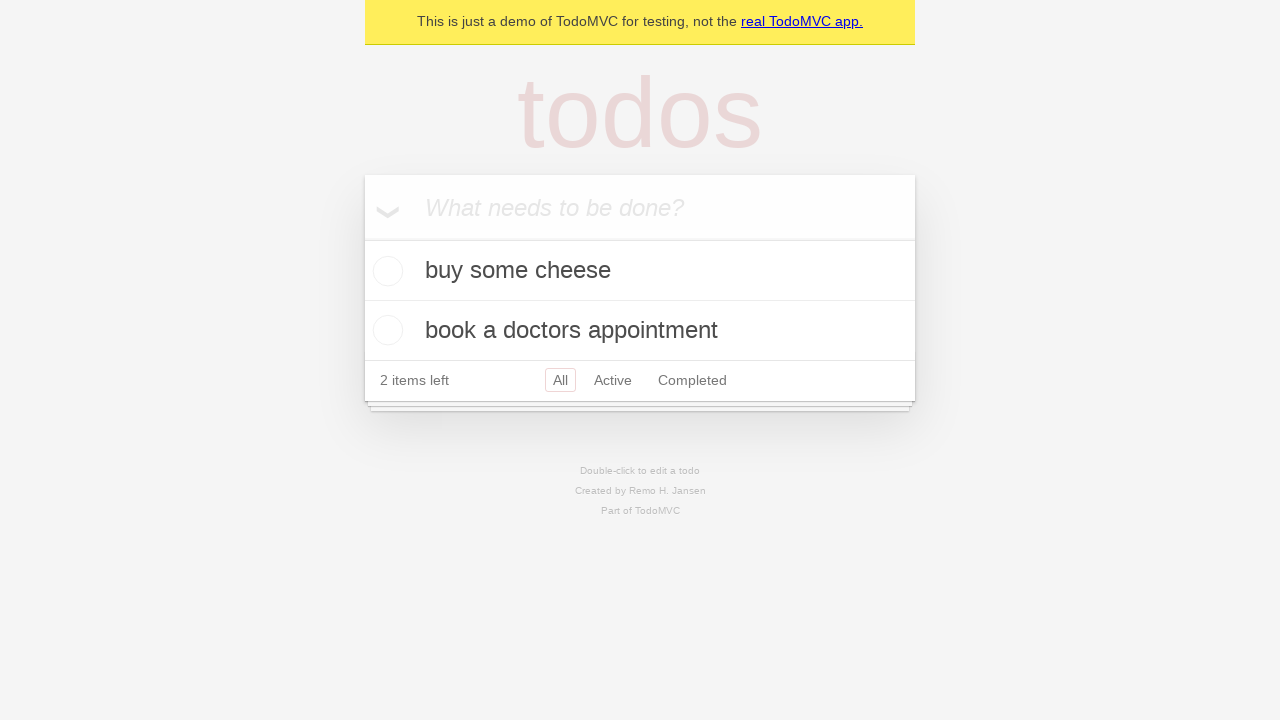

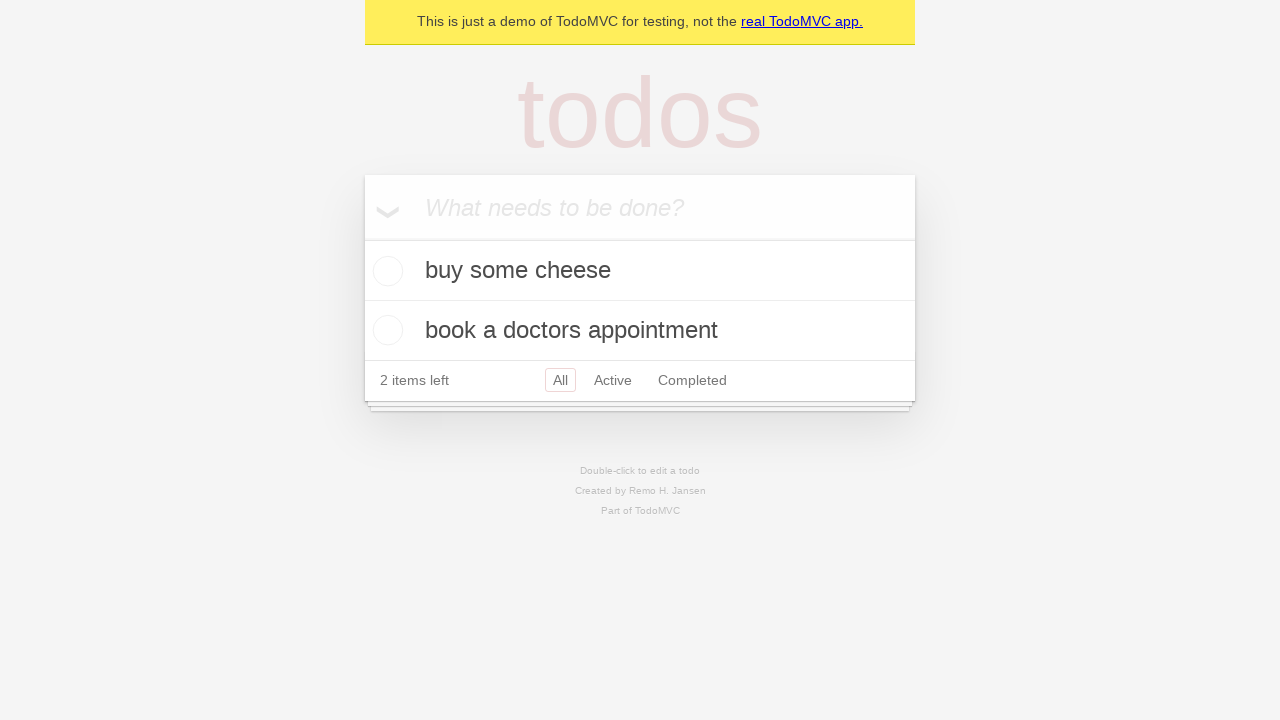